Tests dynamic loading functionality by clicking a button and verifying the heading element becomes displayed

Starting URL: https://automationfc.github.io/dynamic-loading/

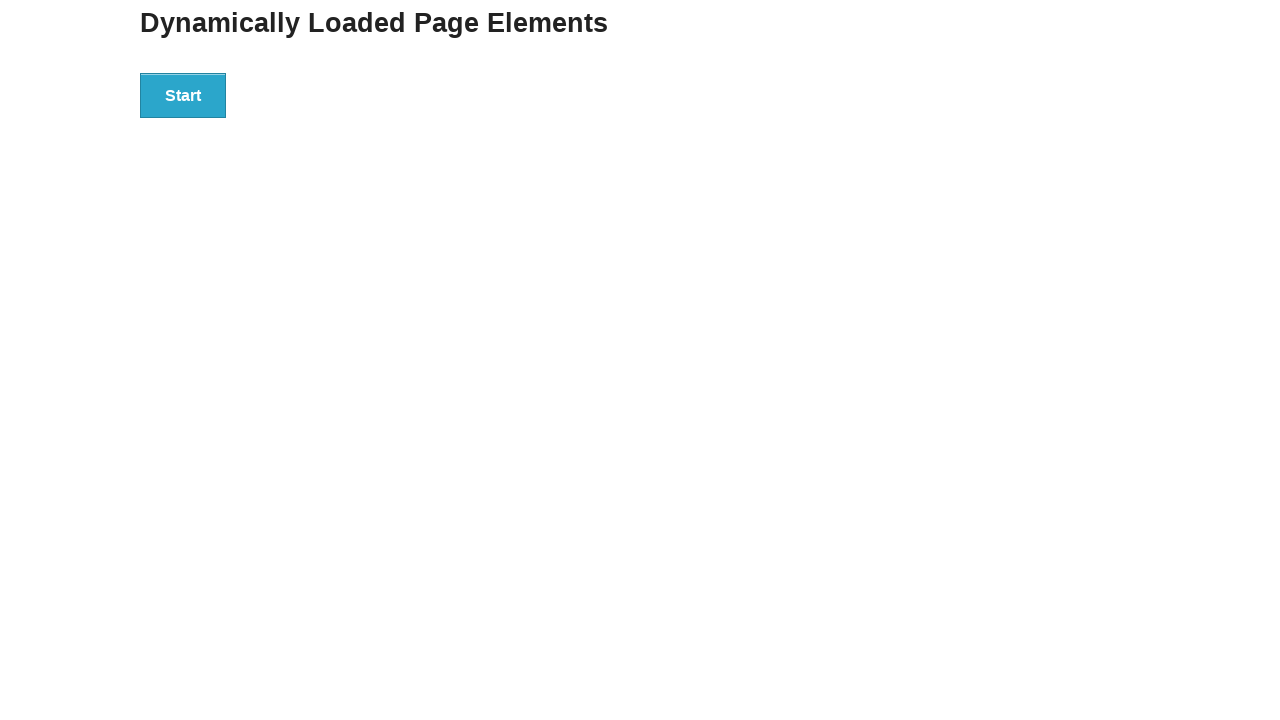

Clicked start button to trigger dynamic loading at (183, 95) on xpath=//button
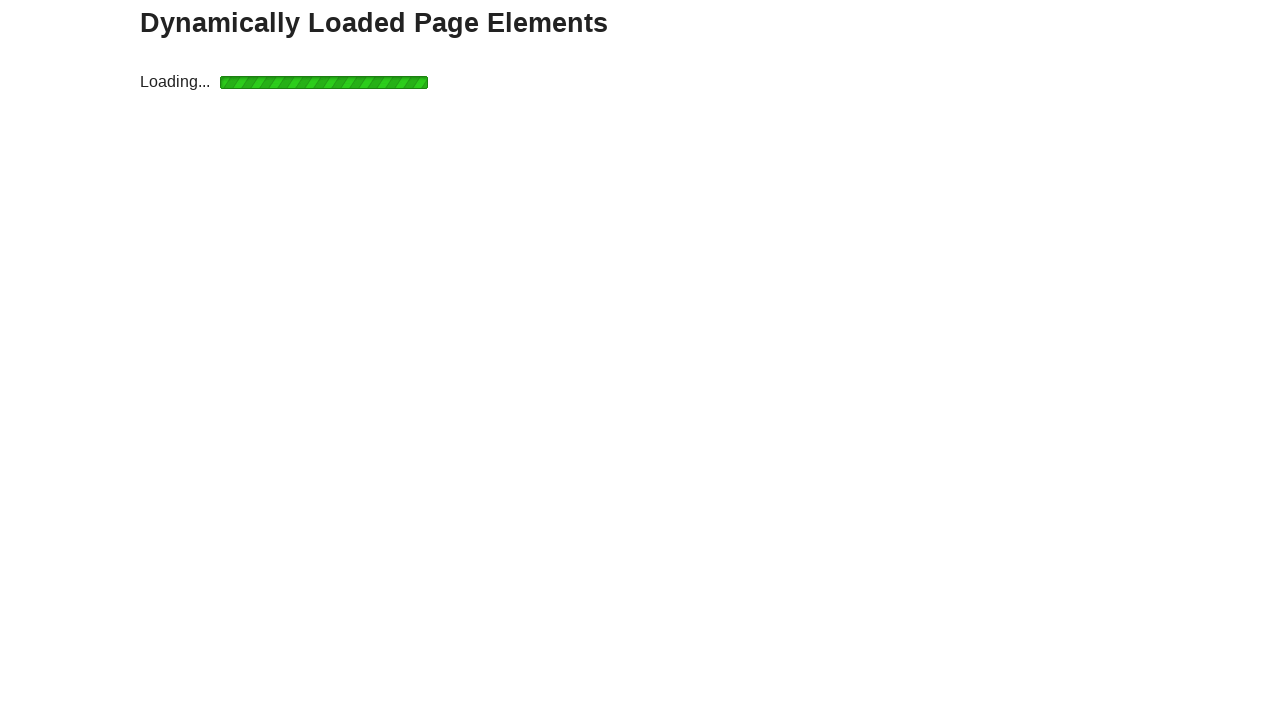

Heading element became visible after dynamic loading
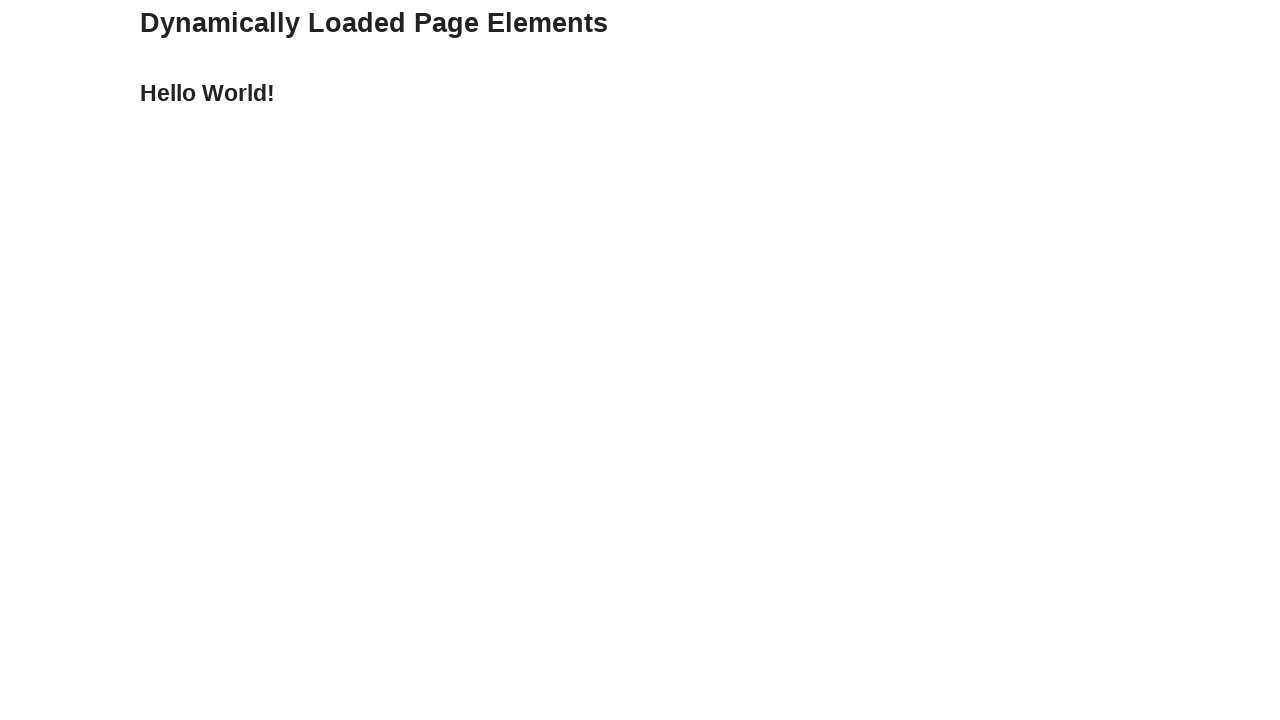

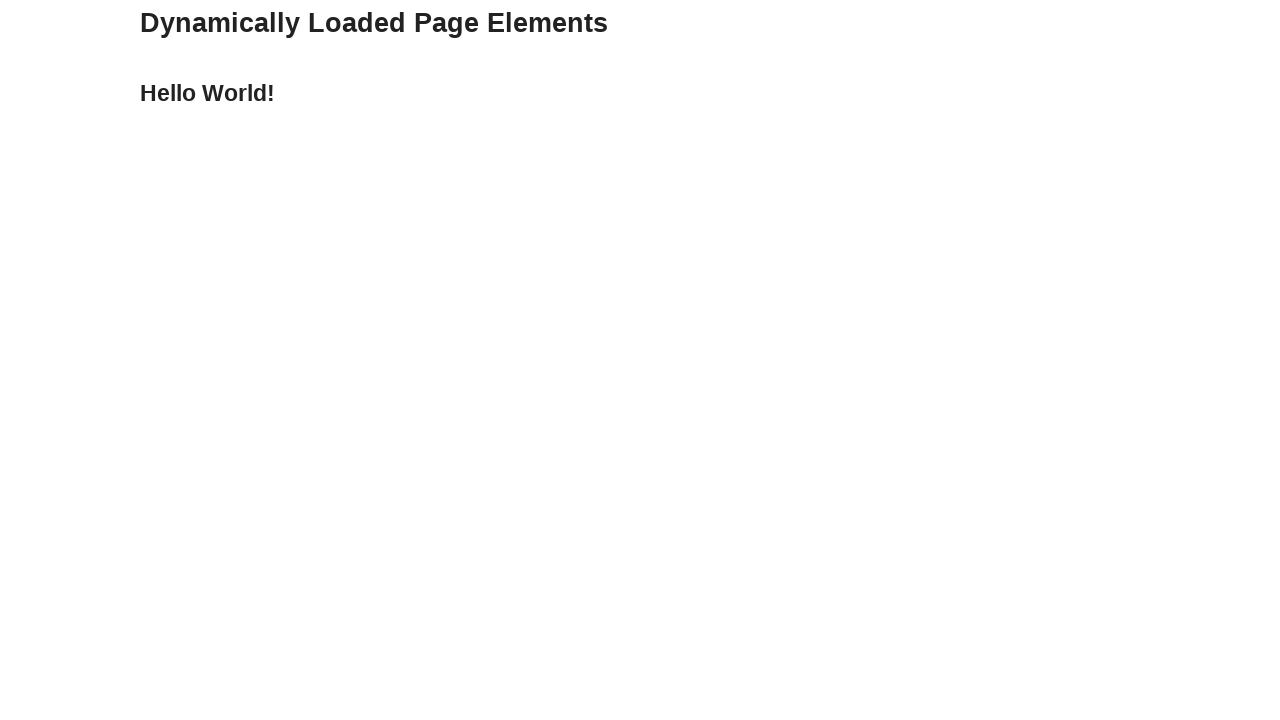